Tests the game's ingredient selection workflow by entering a player name and clicking through various ingredient selection buttons

Starting URL: https://cs455-assignment-1.github.io/StackNServe/New_Game

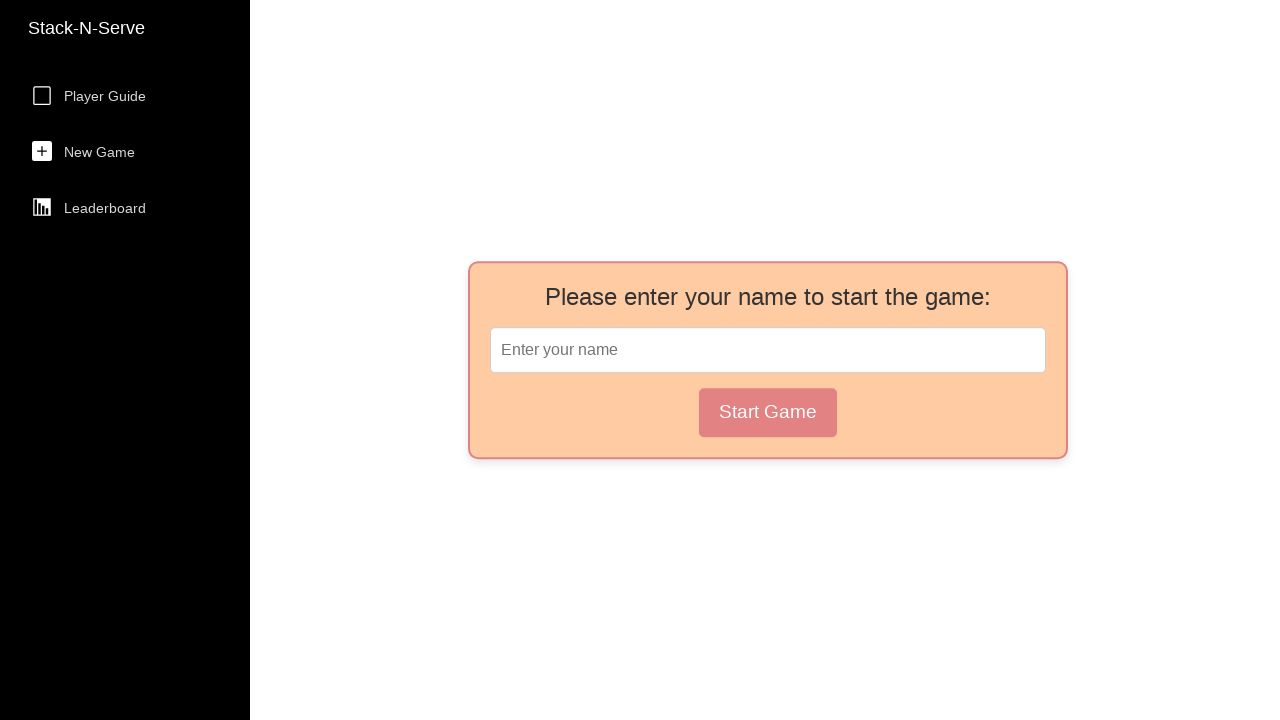

Waited for player name input field to appear
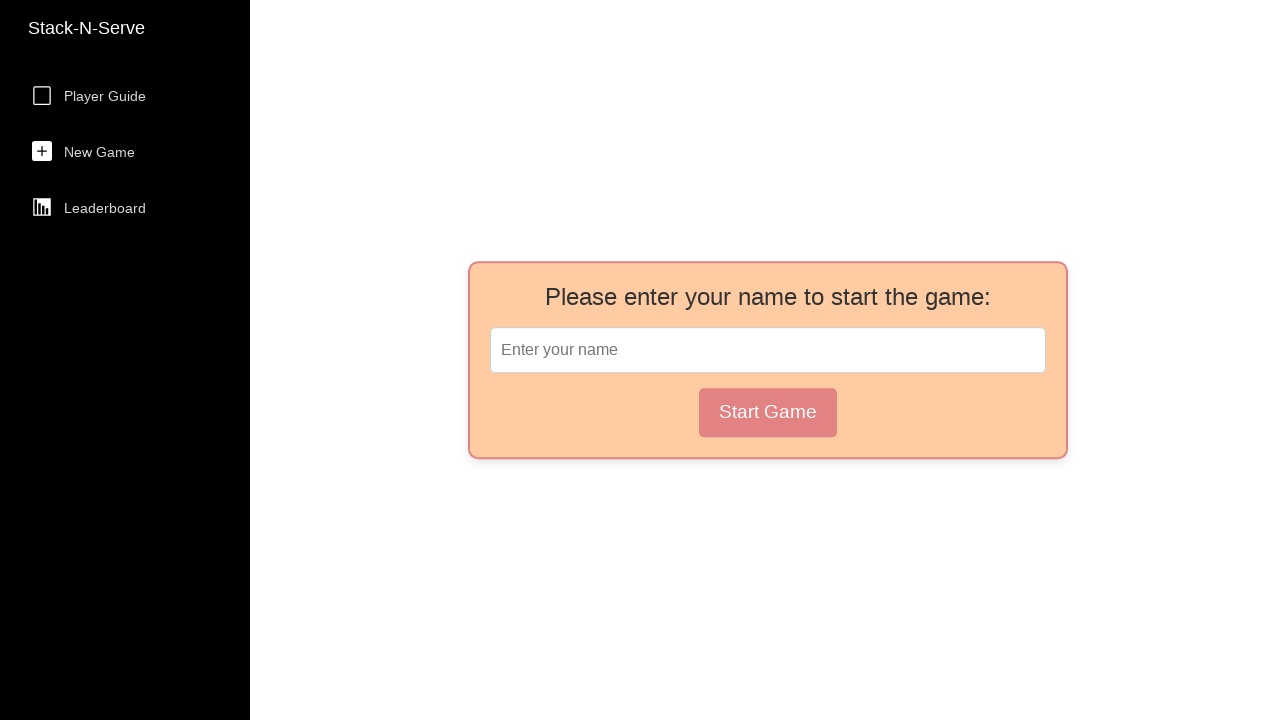

Filled player name field with random test player name on .Player_Name_Field
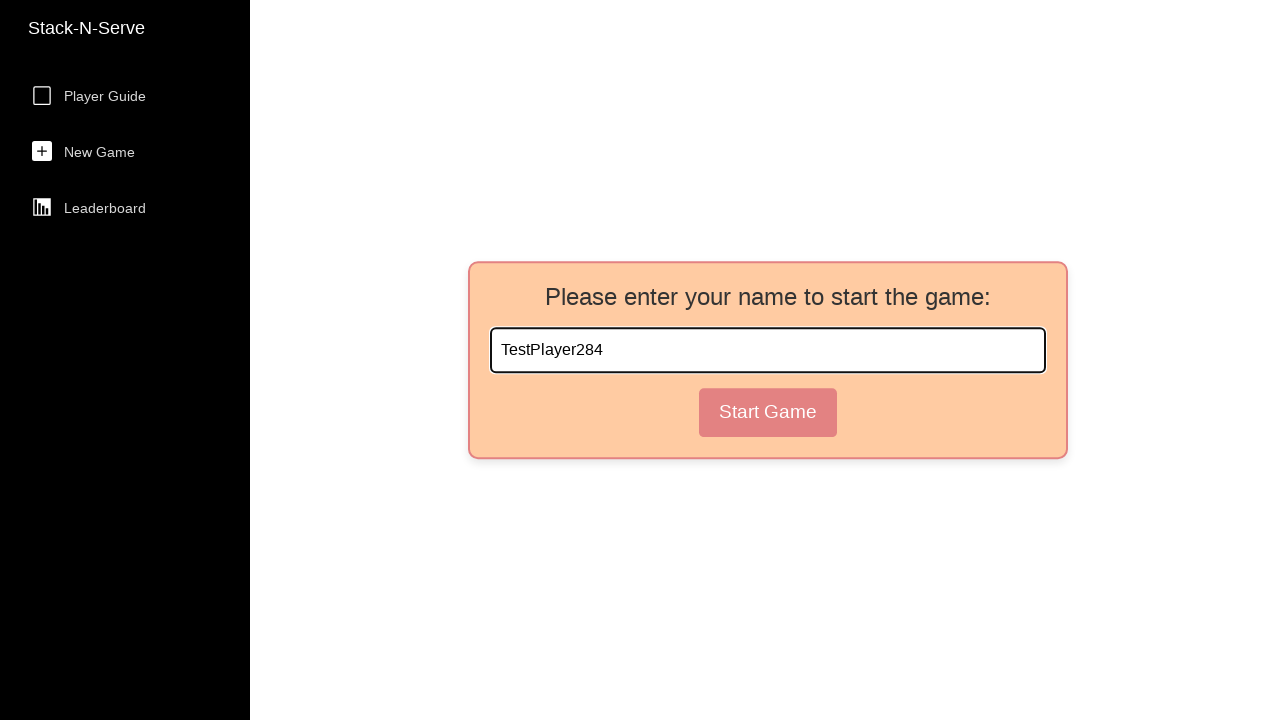

Clicked player name submit button at (768, 412) on .Player_Name_Button
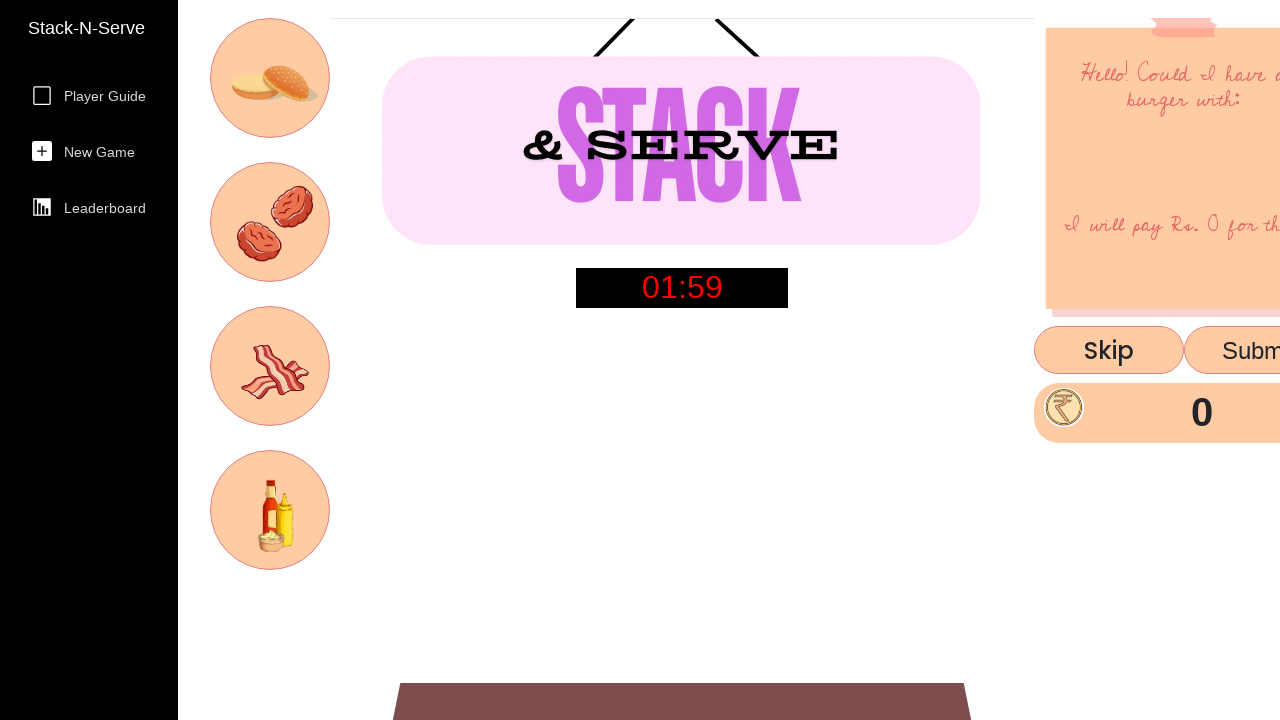

Waited for ingredient selection buttons to appear
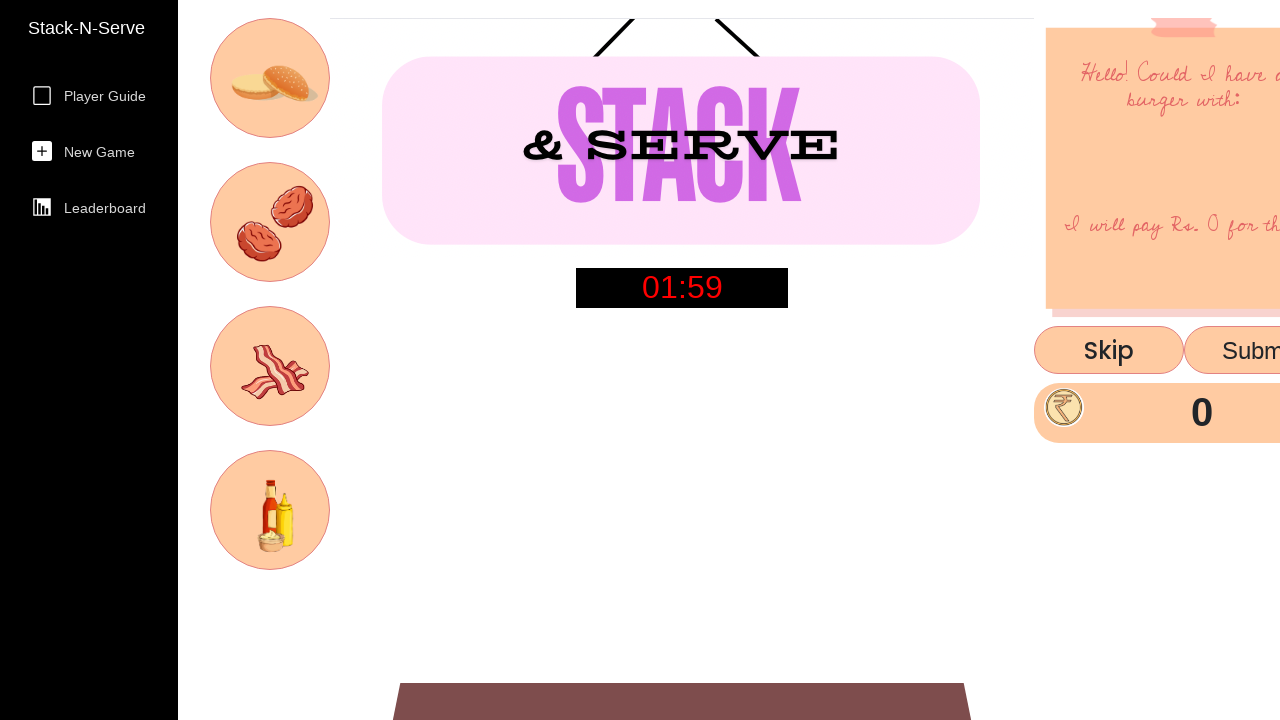

Clicked bun ingredient selection button at (270, 78) on .BunSelect
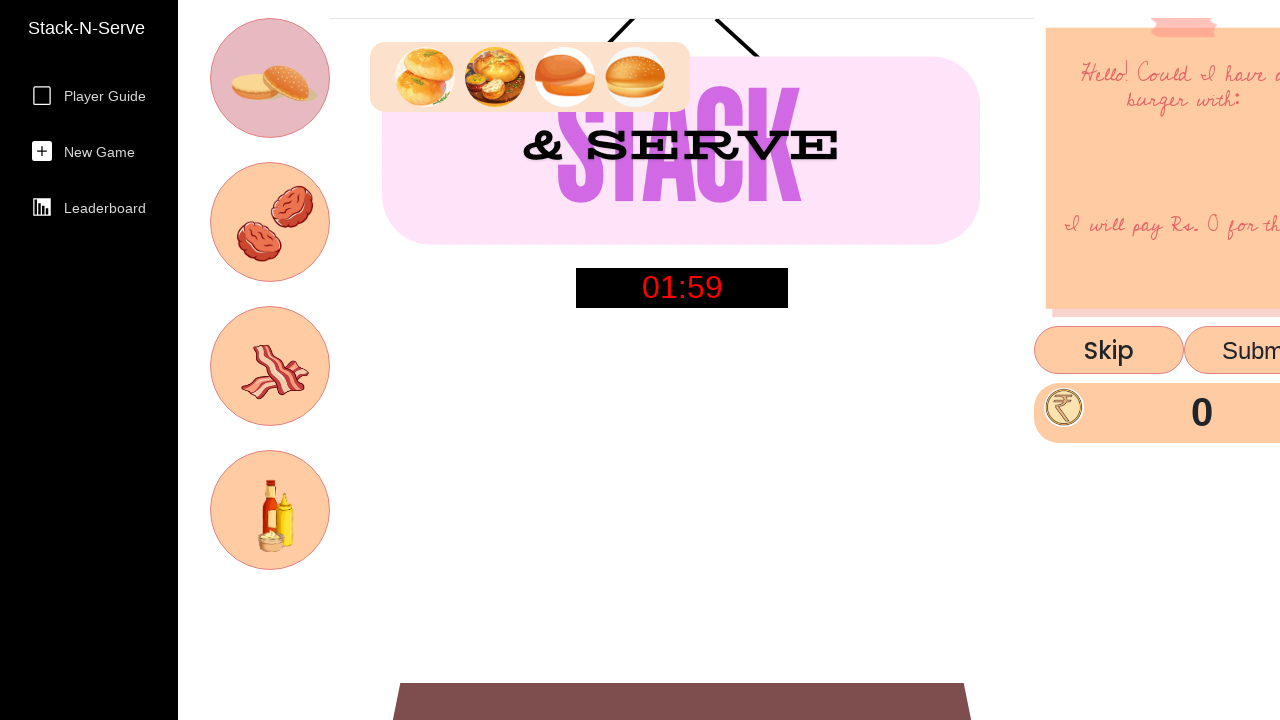

Clicked patty ingredient selection button at (270, 222) on .PattySelect
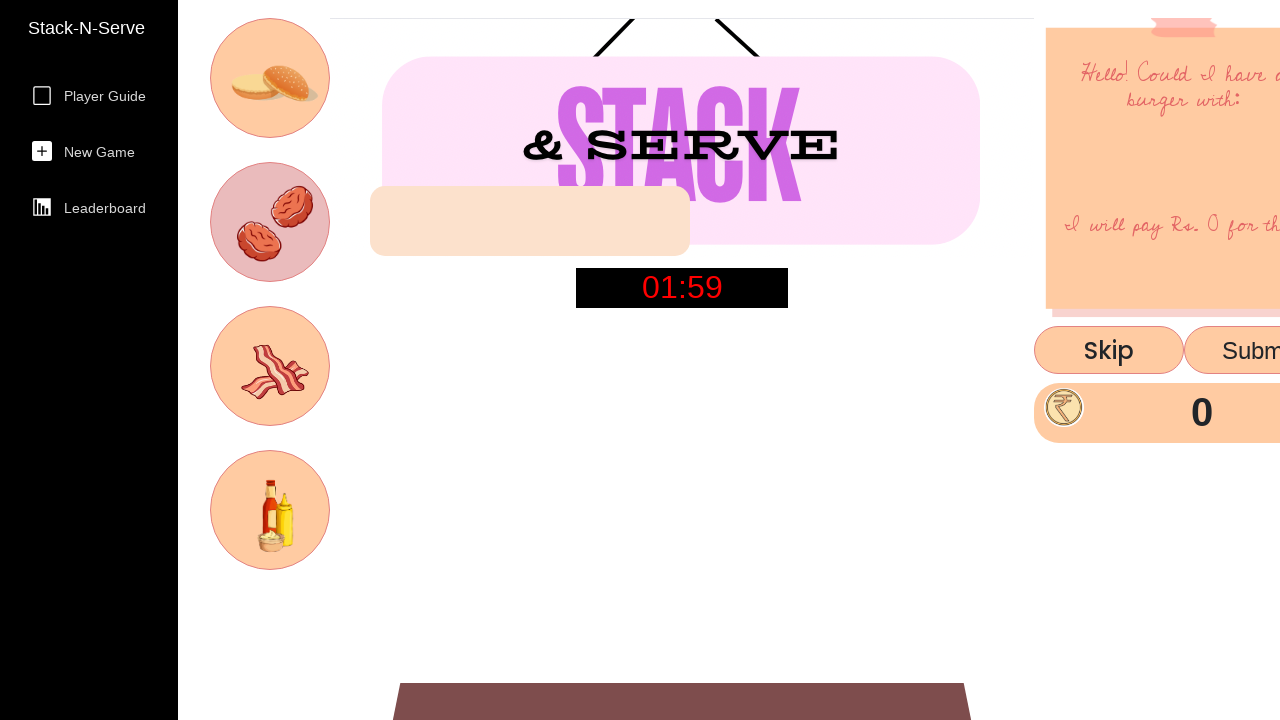

Clicked sauces ingredient selection button at (270, 510) on .SaucesSelect
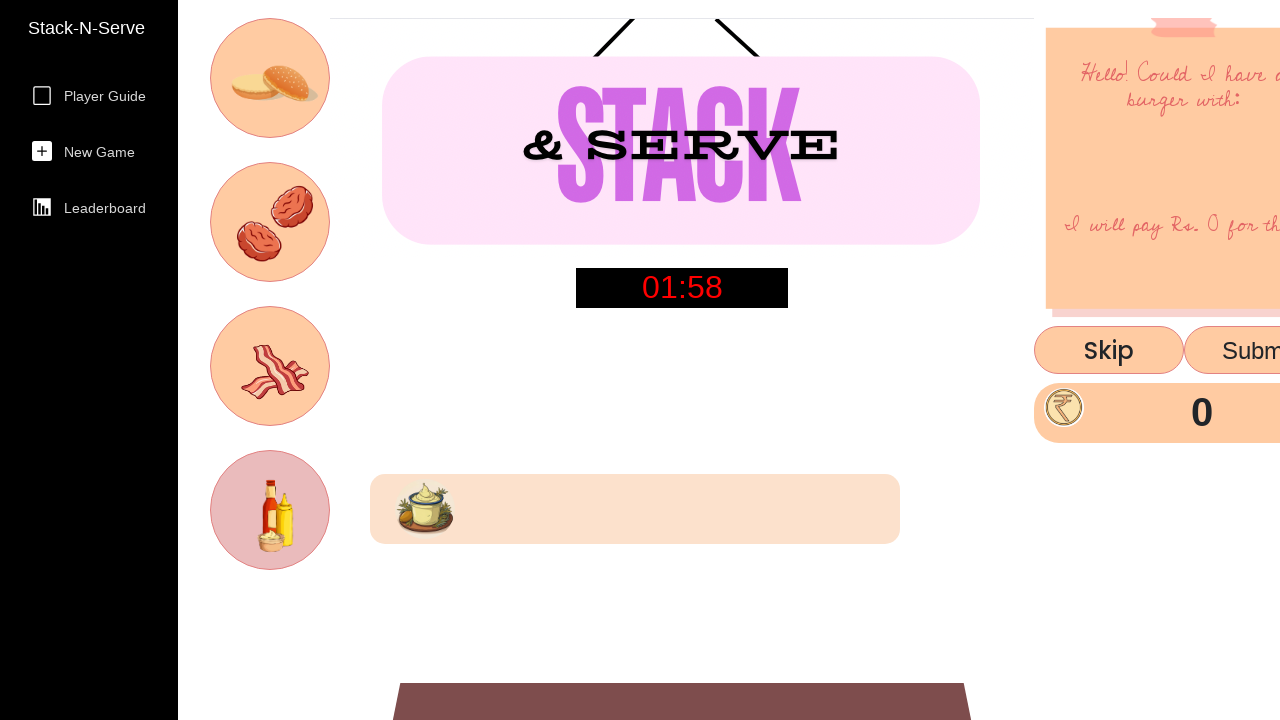

Clicked toppings ingredient selection button at (270, 366) on .ToppingsSelect
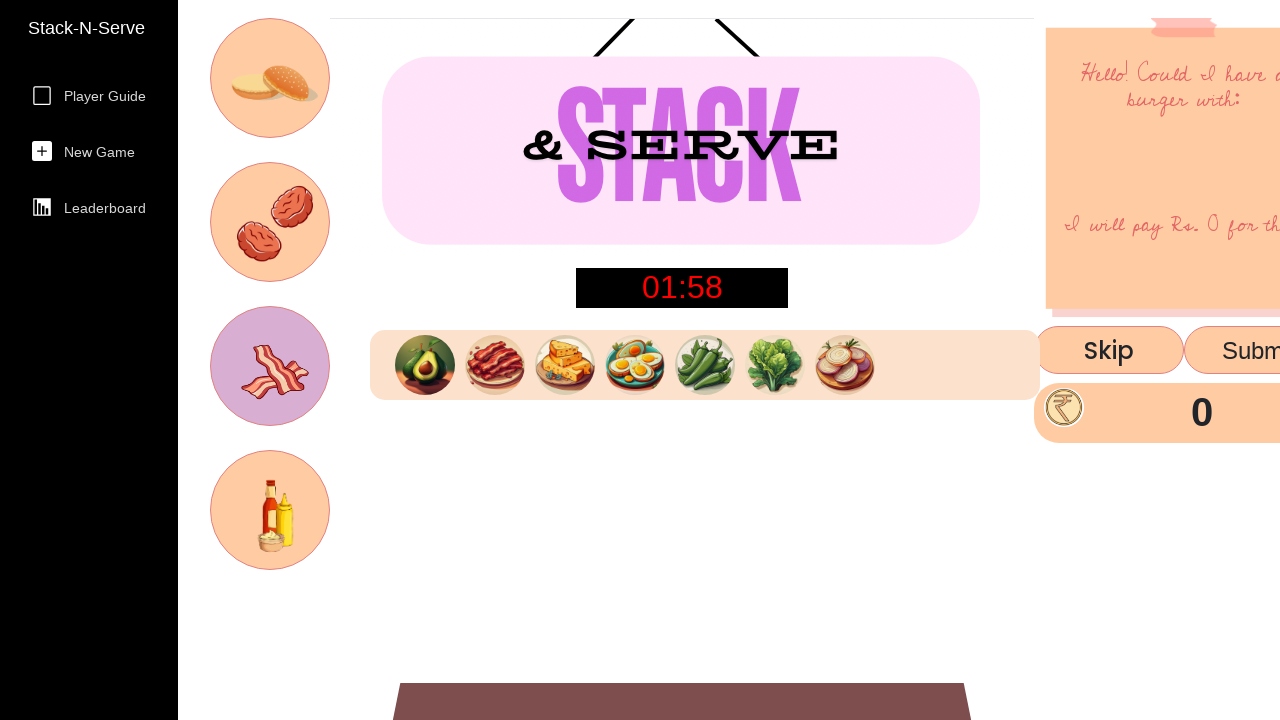

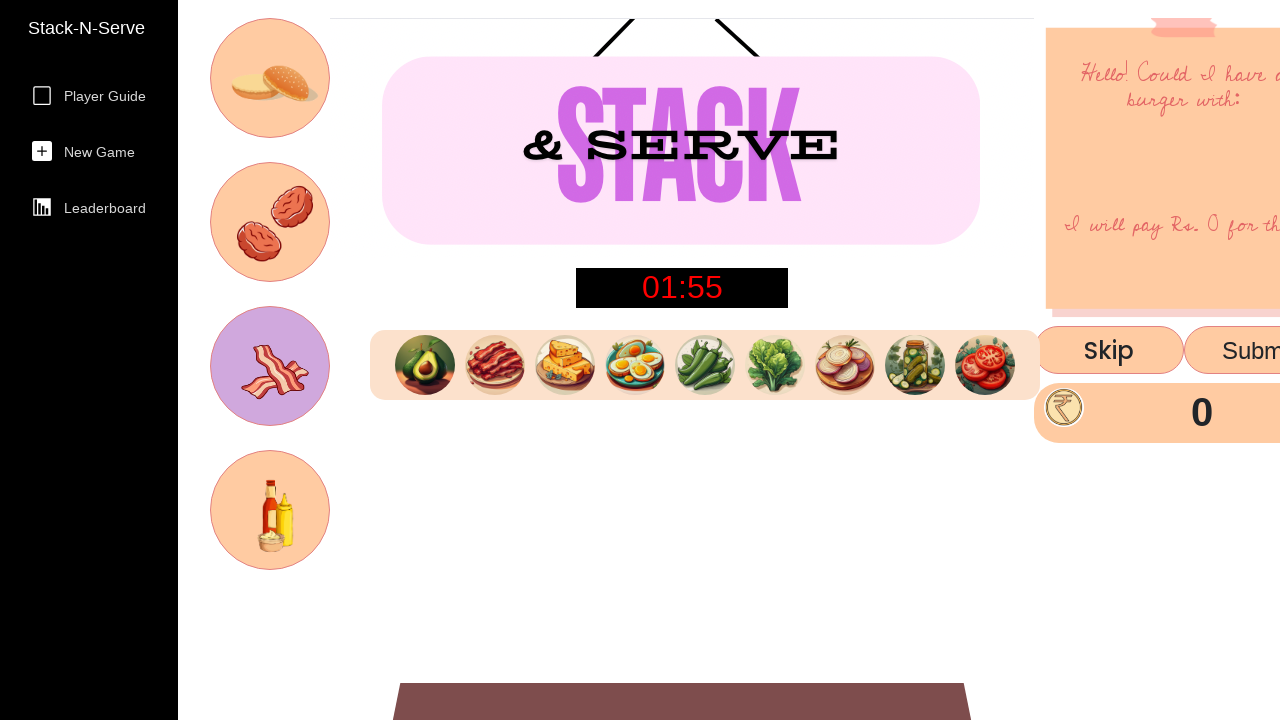